Tests page scrolling functionality by performing keyboard-based scroll down actions on the page

Starting URL: https://thetestingacademy.com/

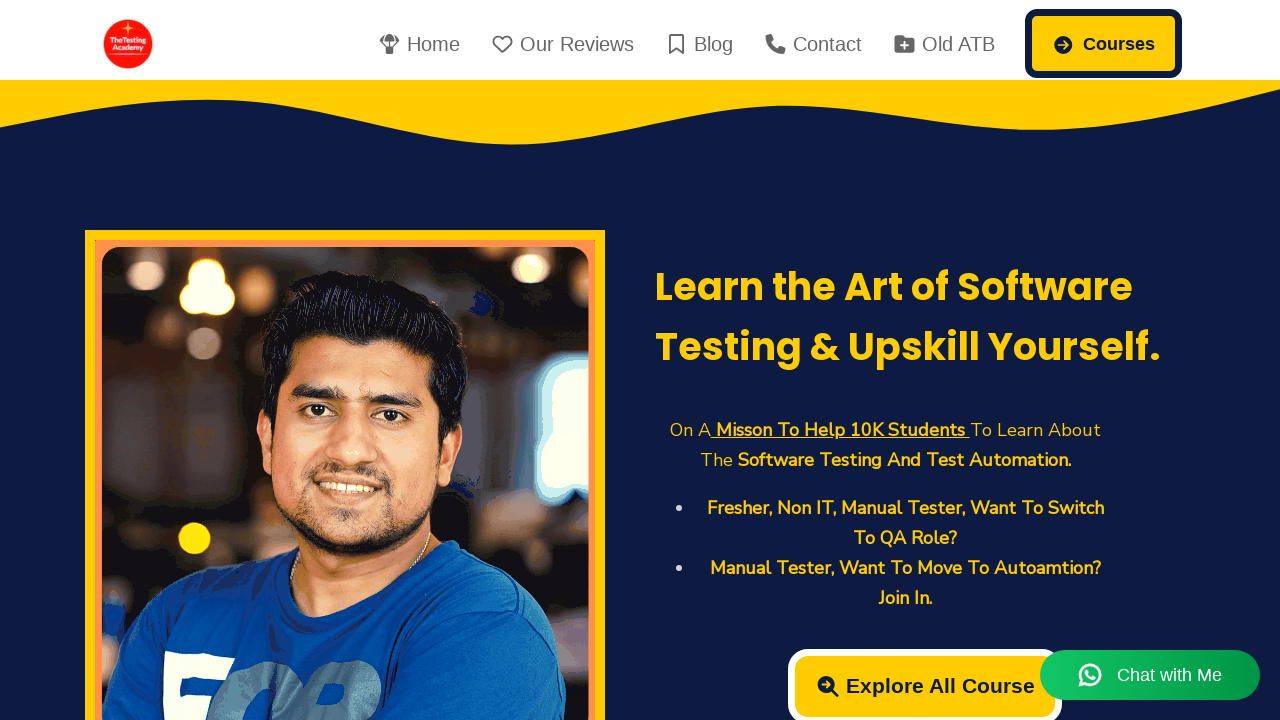

Pressed PageDown key to scroll down the page
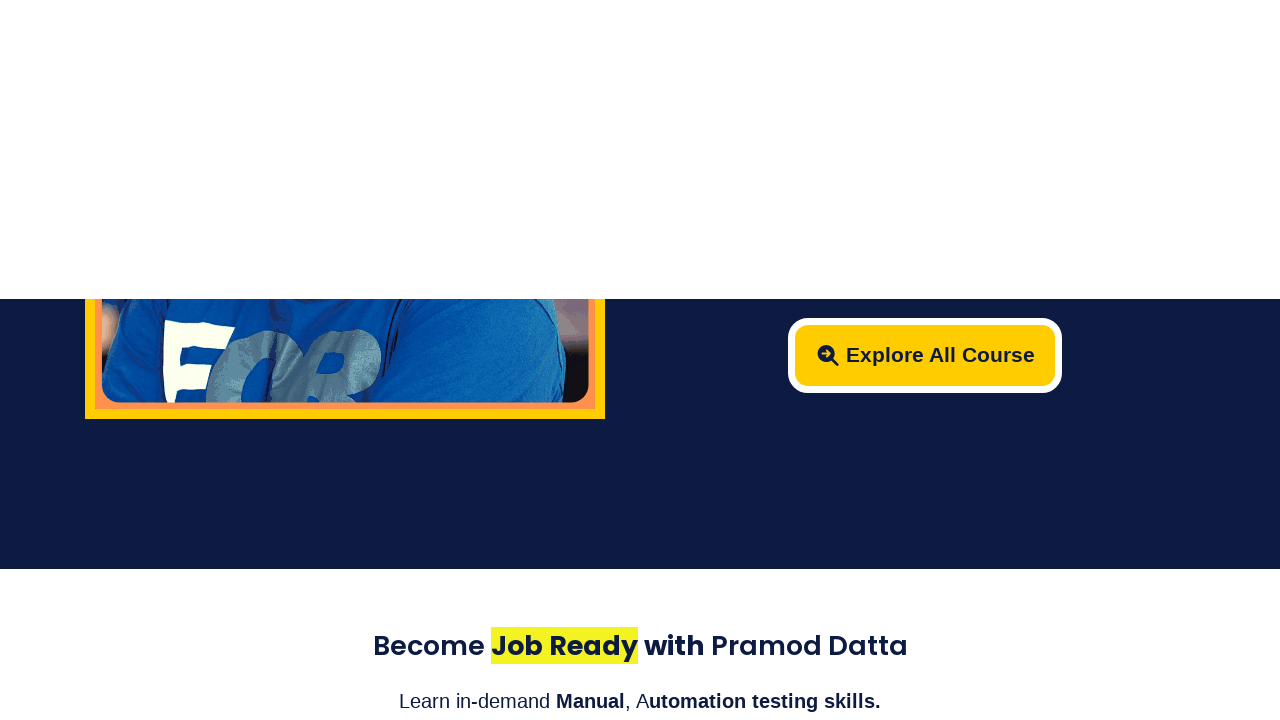

Pressed PageDown key again to scroll down further
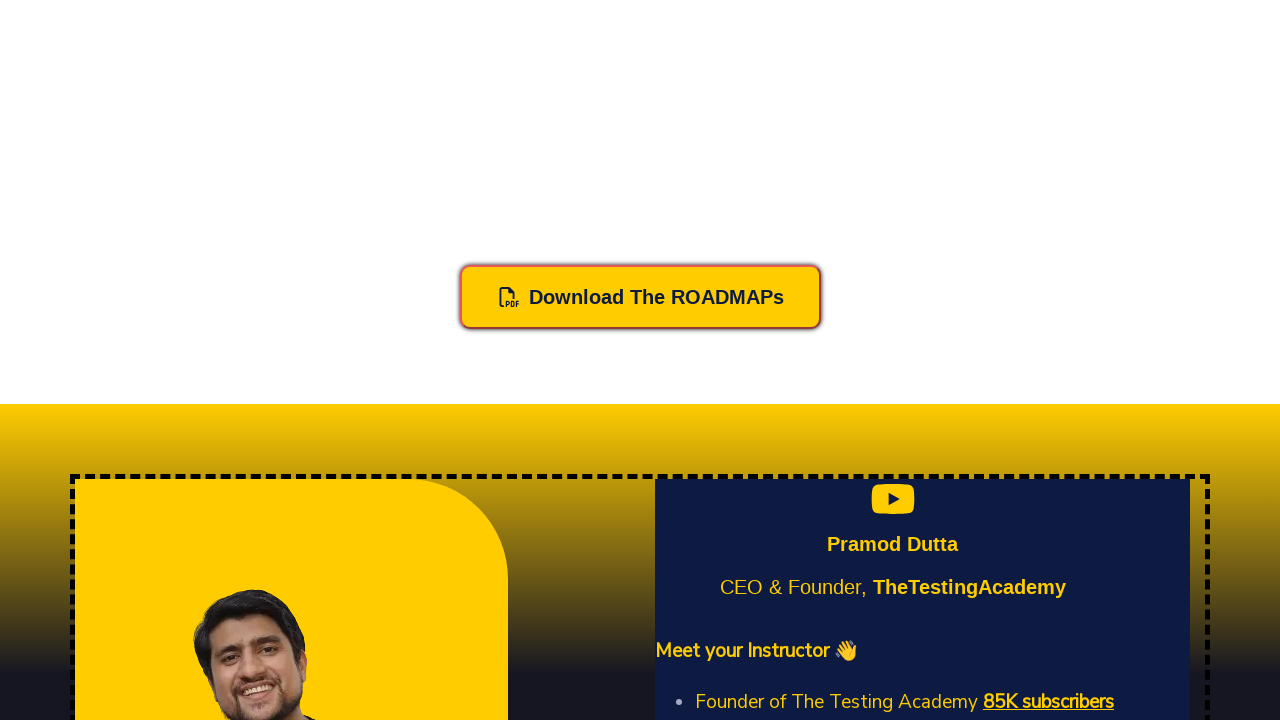

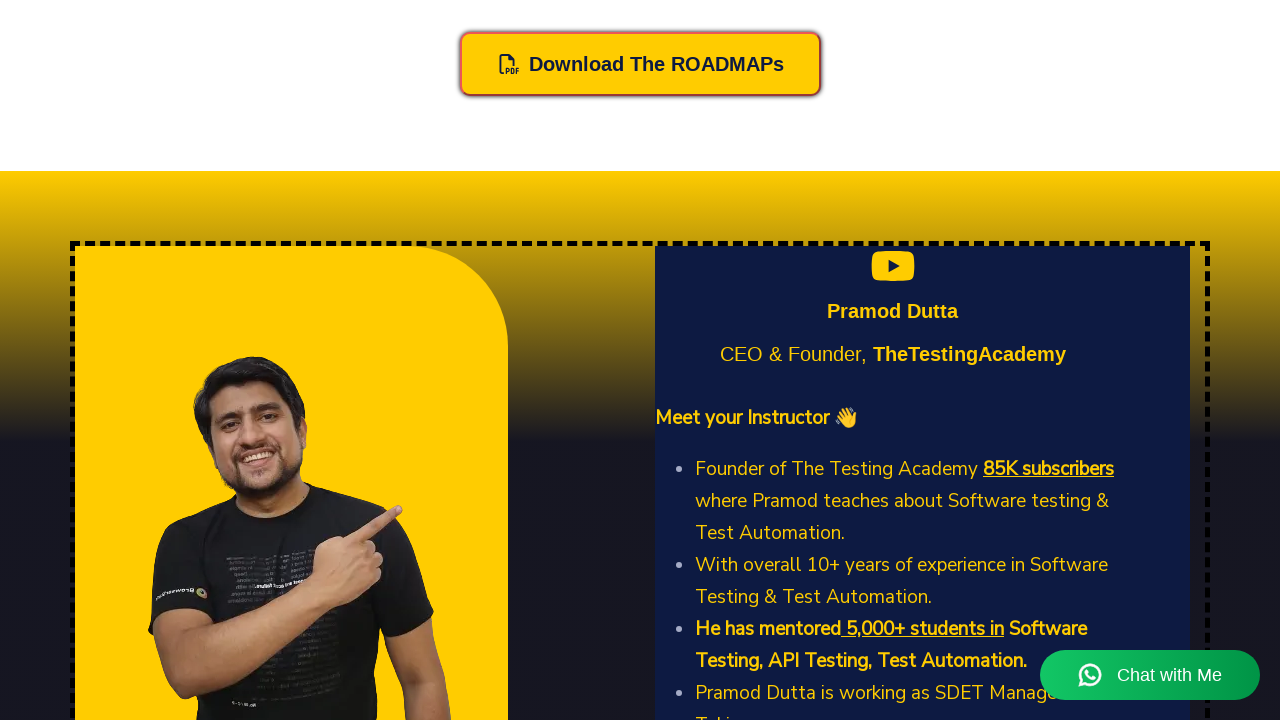